Selects the "No" radio button option

Starting URL: https://thefreerangetester.github.io/sandbox-automation-testing/

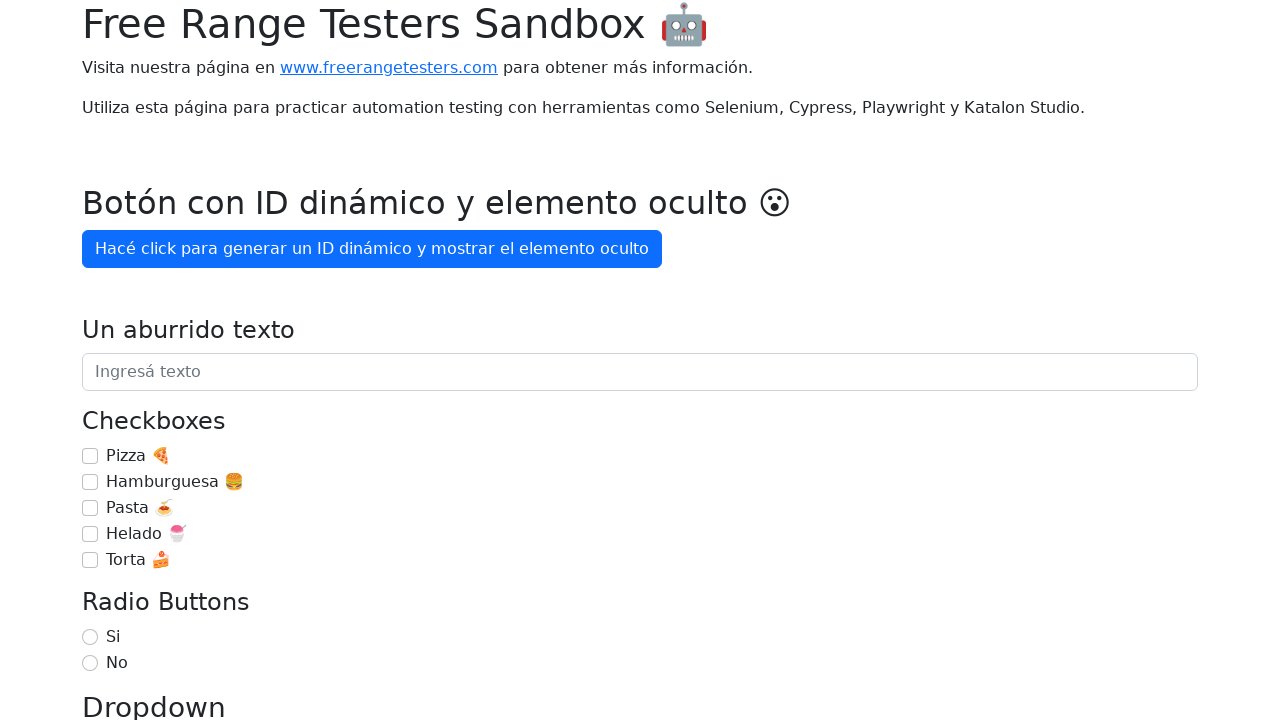

Selected the 'No' radio button option at (90, 663) on internal:label="No"i
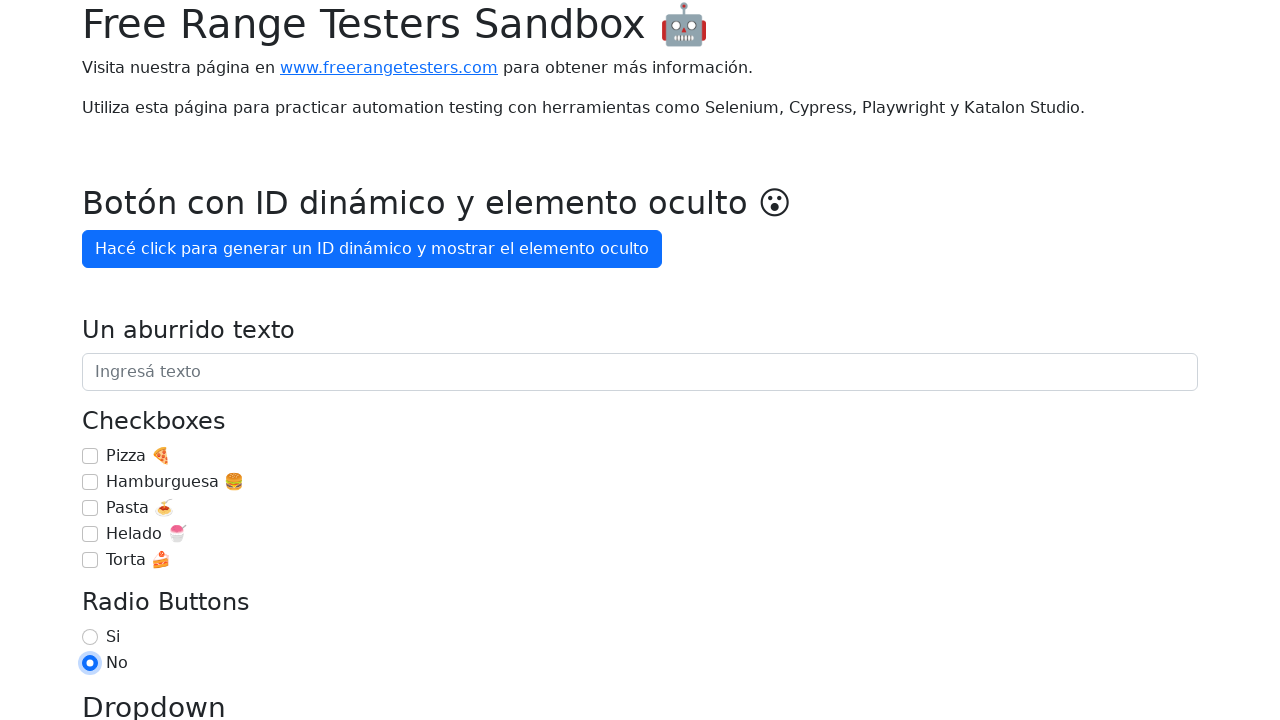

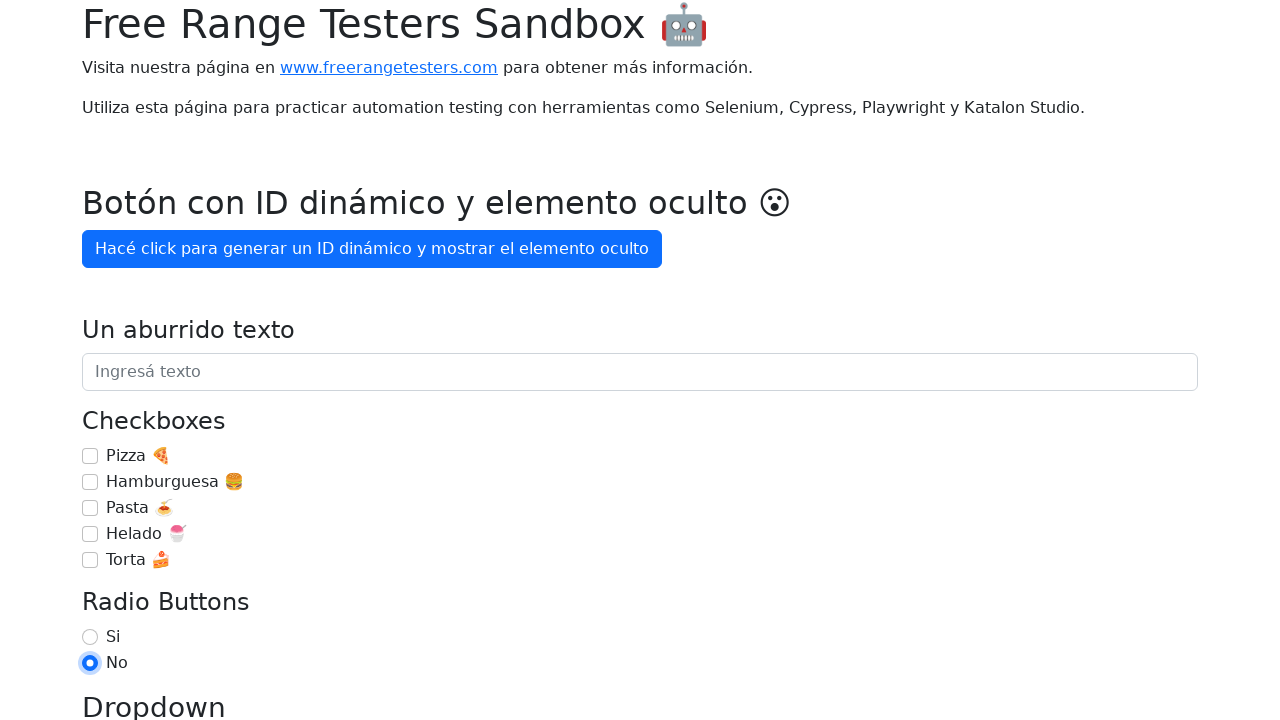